Tests browser dialog/alert handling by navigating to an alerts demo page, clicking on the "Alert with OK & Cancel" tab, and triggering a confirm dialog which is then dismissed.

Starting URL: https://demo.automationtesting.in/Alerts.html

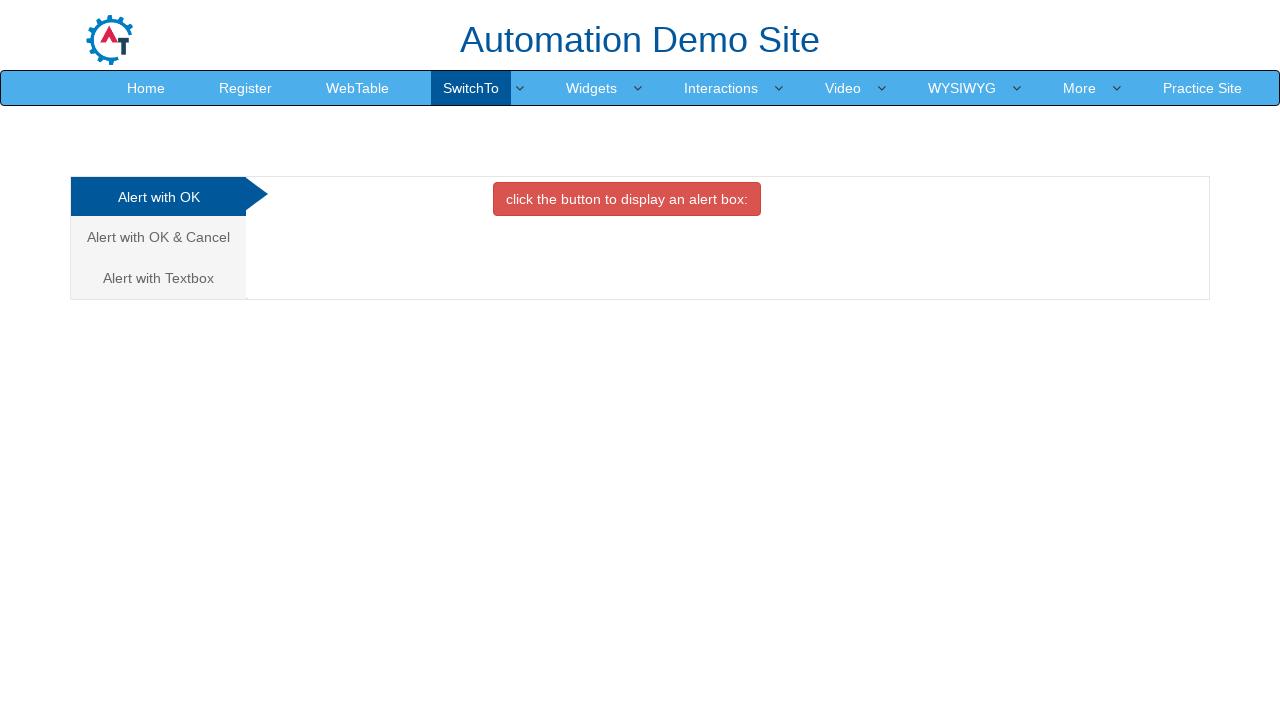

Set up dialog handler to dismiss all dialogs
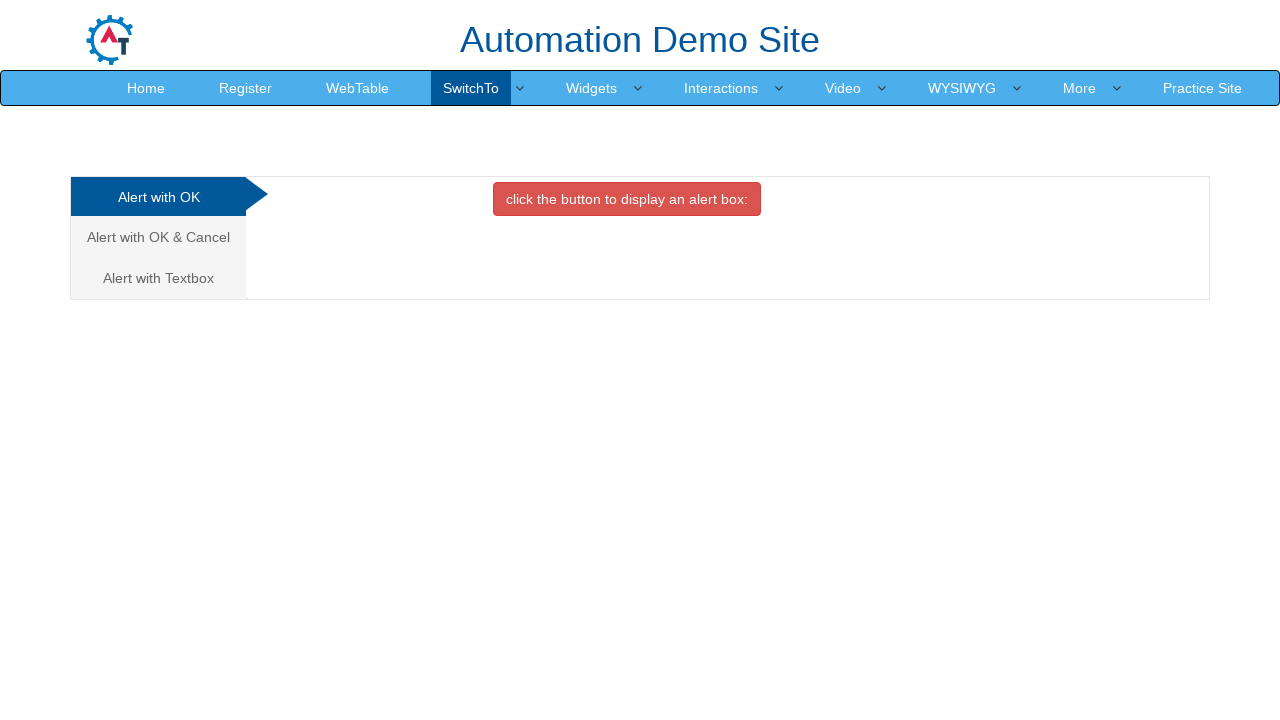

Clicked on 'Alert with OK & Cancel' tab at (158, 237) on xpath=//a[text()='Alert with OK & Cancel ']
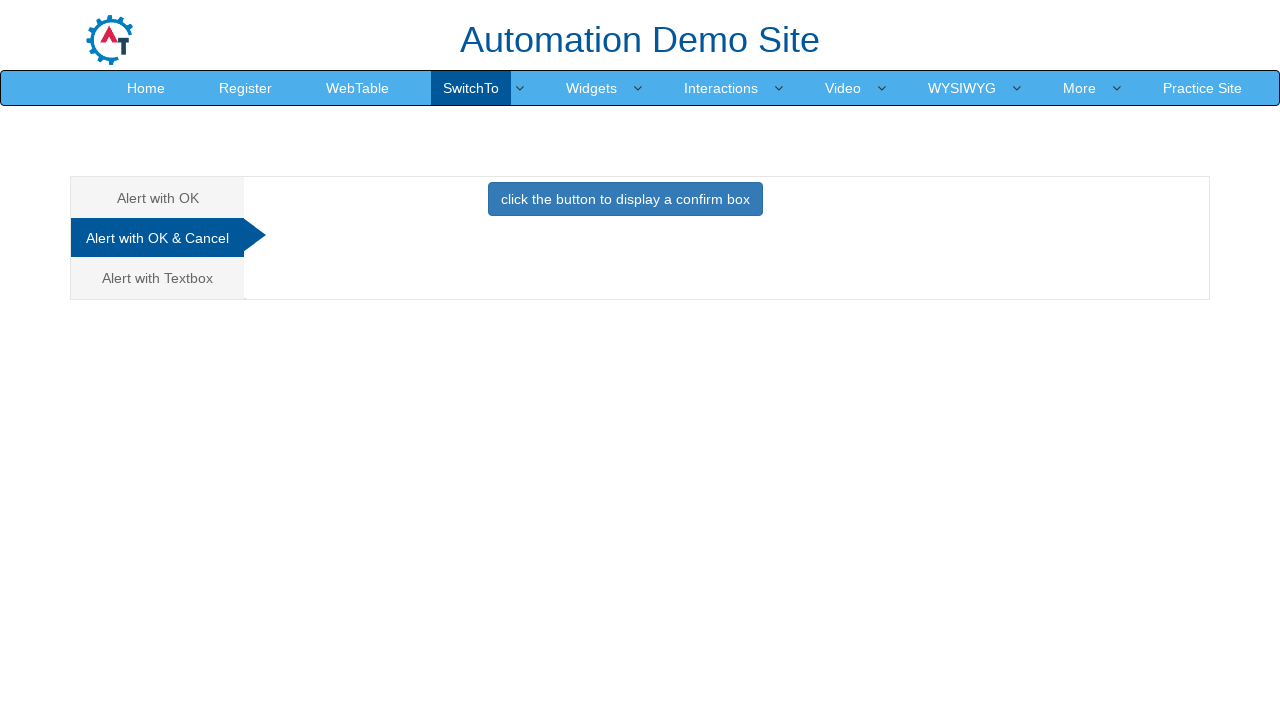

Waited for page to settle (1000ms)
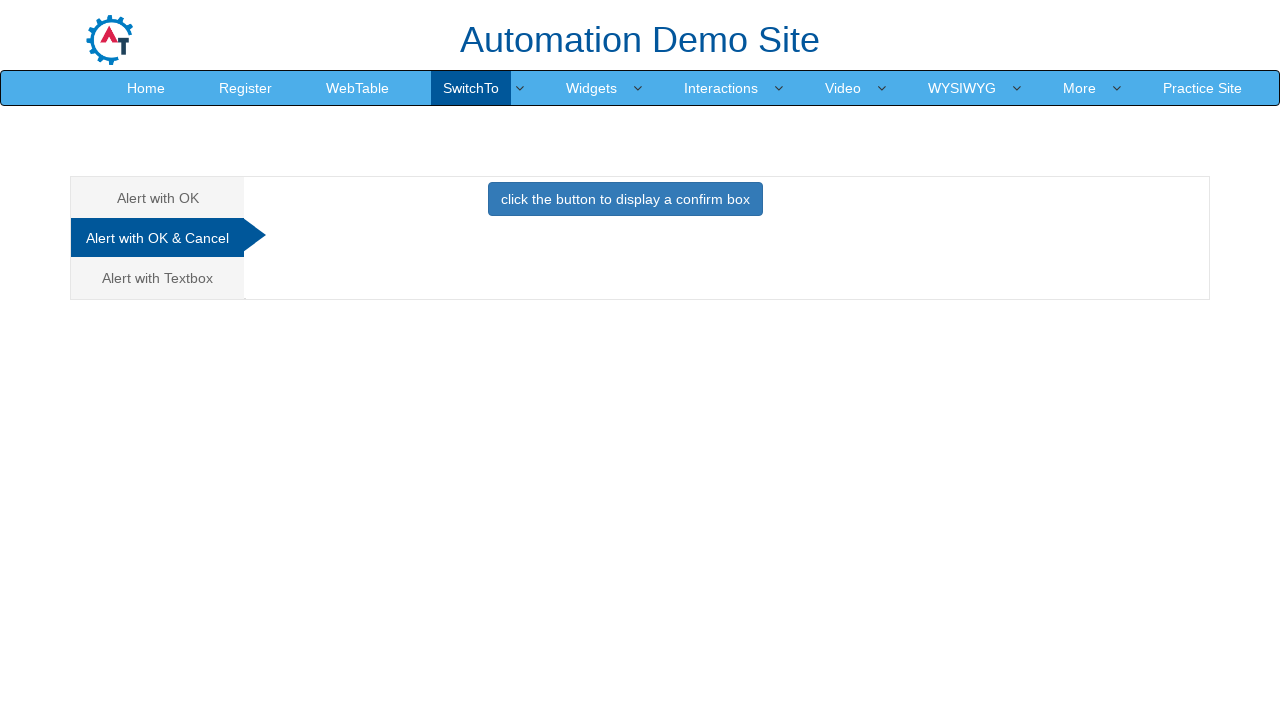

Clicked button to trigger confirm dialog at (625, 199) on xpath=//button[text()='click the button to display a confirm box ']
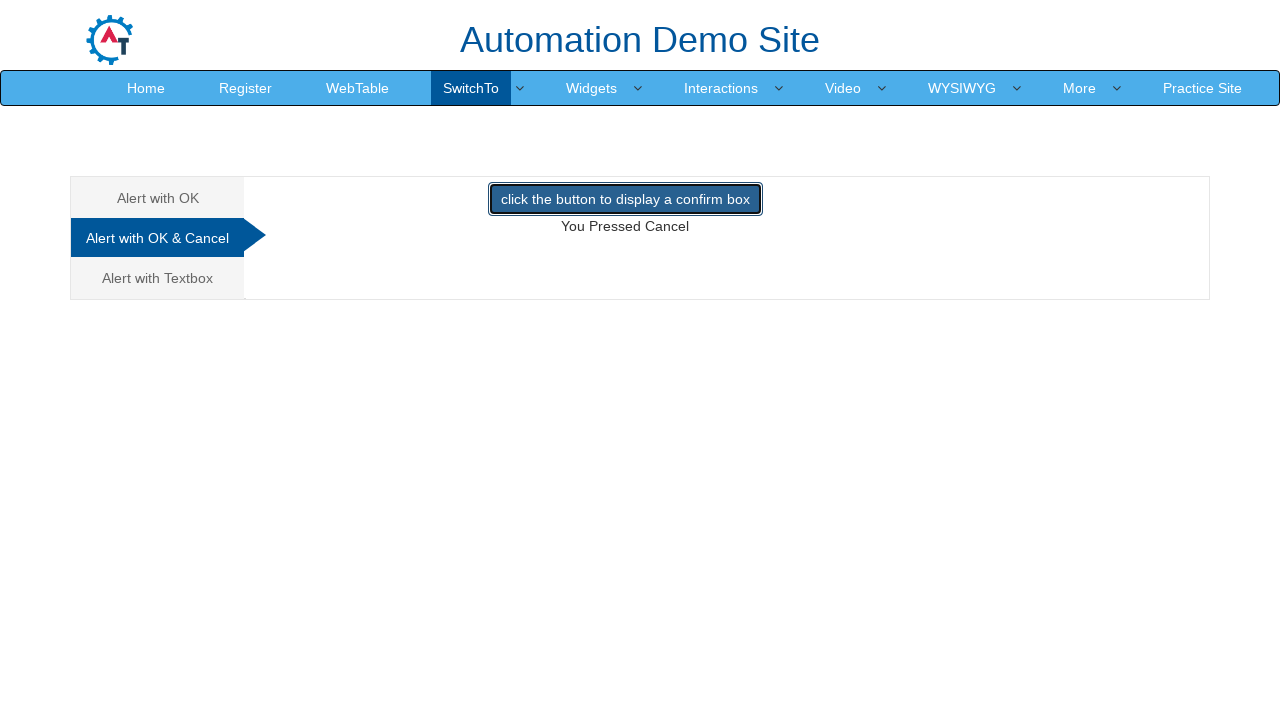

Waited for dialog to be handled (500ms)
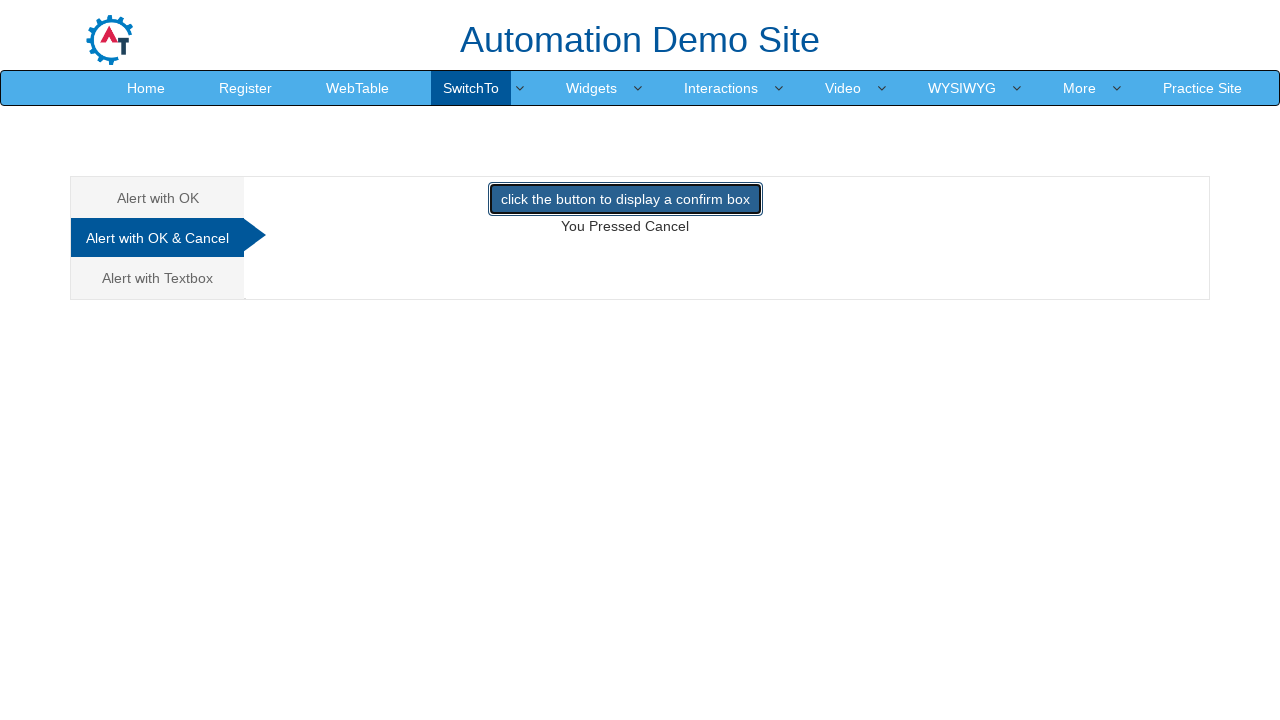

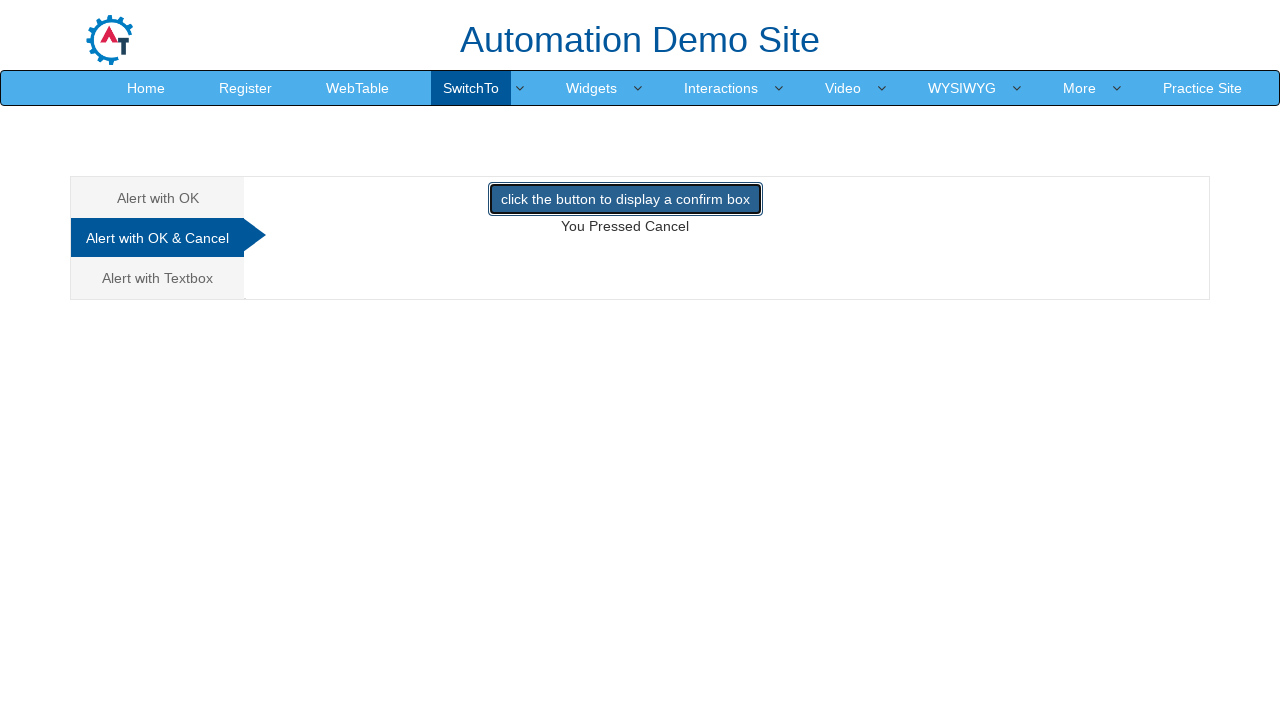